Tests CSS media queries by resizing the window to 1200px width and verifying the corresponding element is displayed

Starting URL: https://testpages.eviltester.com/styled/css-media-queries.html

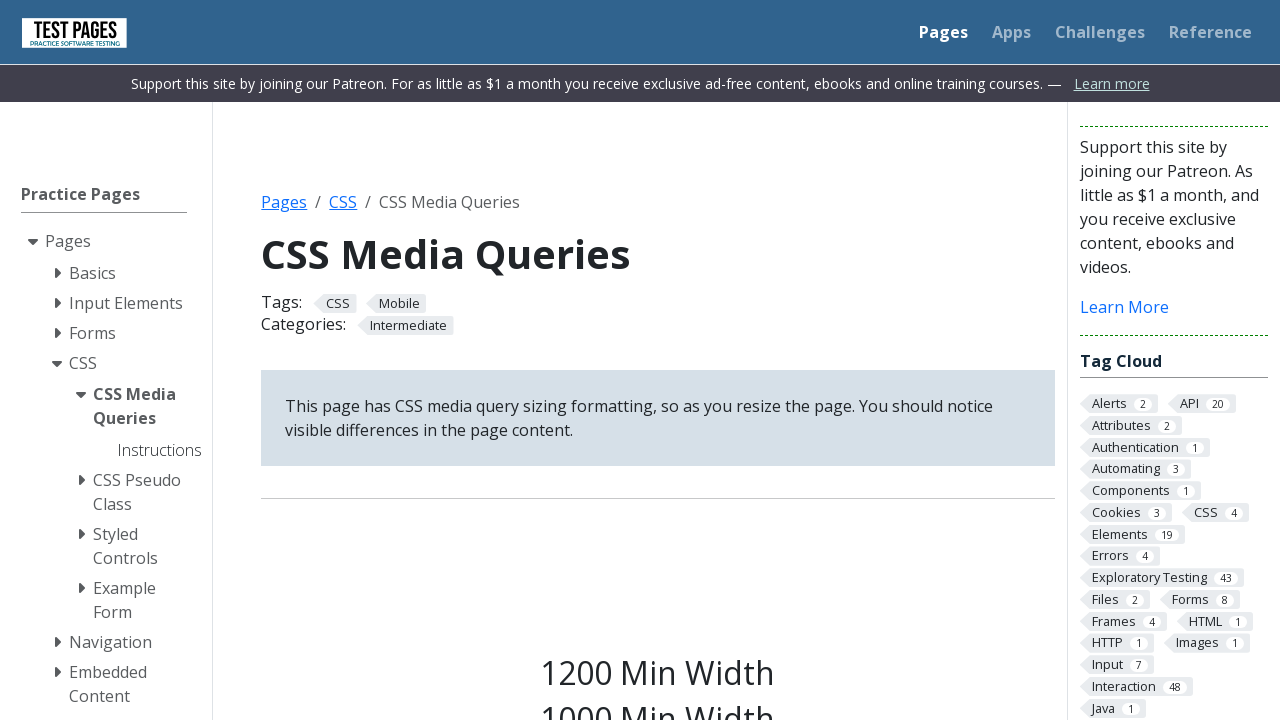

Set viewport size to 1200x1080px
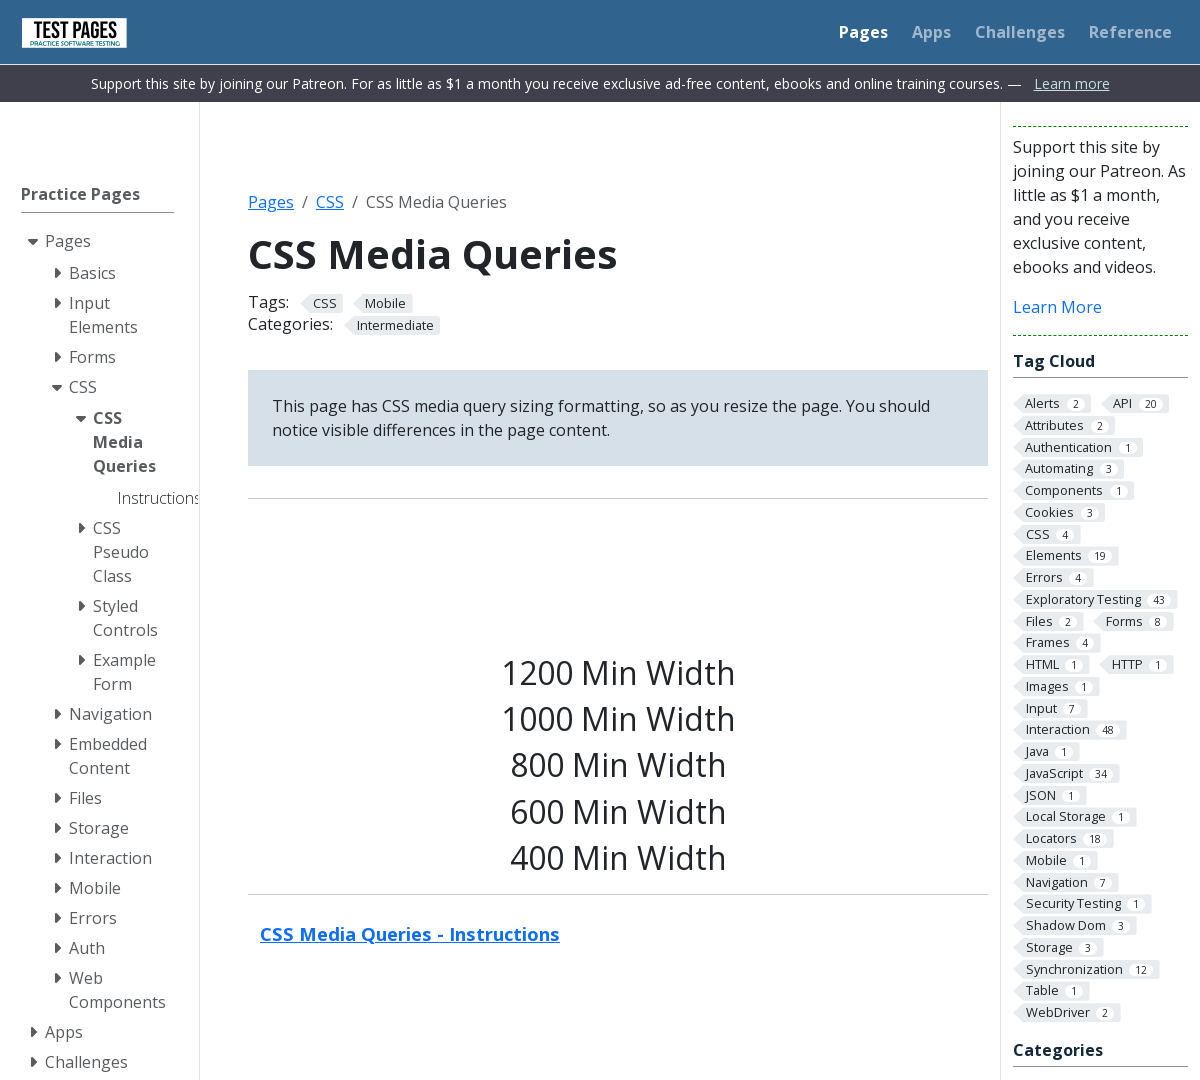

Verified that element with class 's1200' is displayed at 1200px width
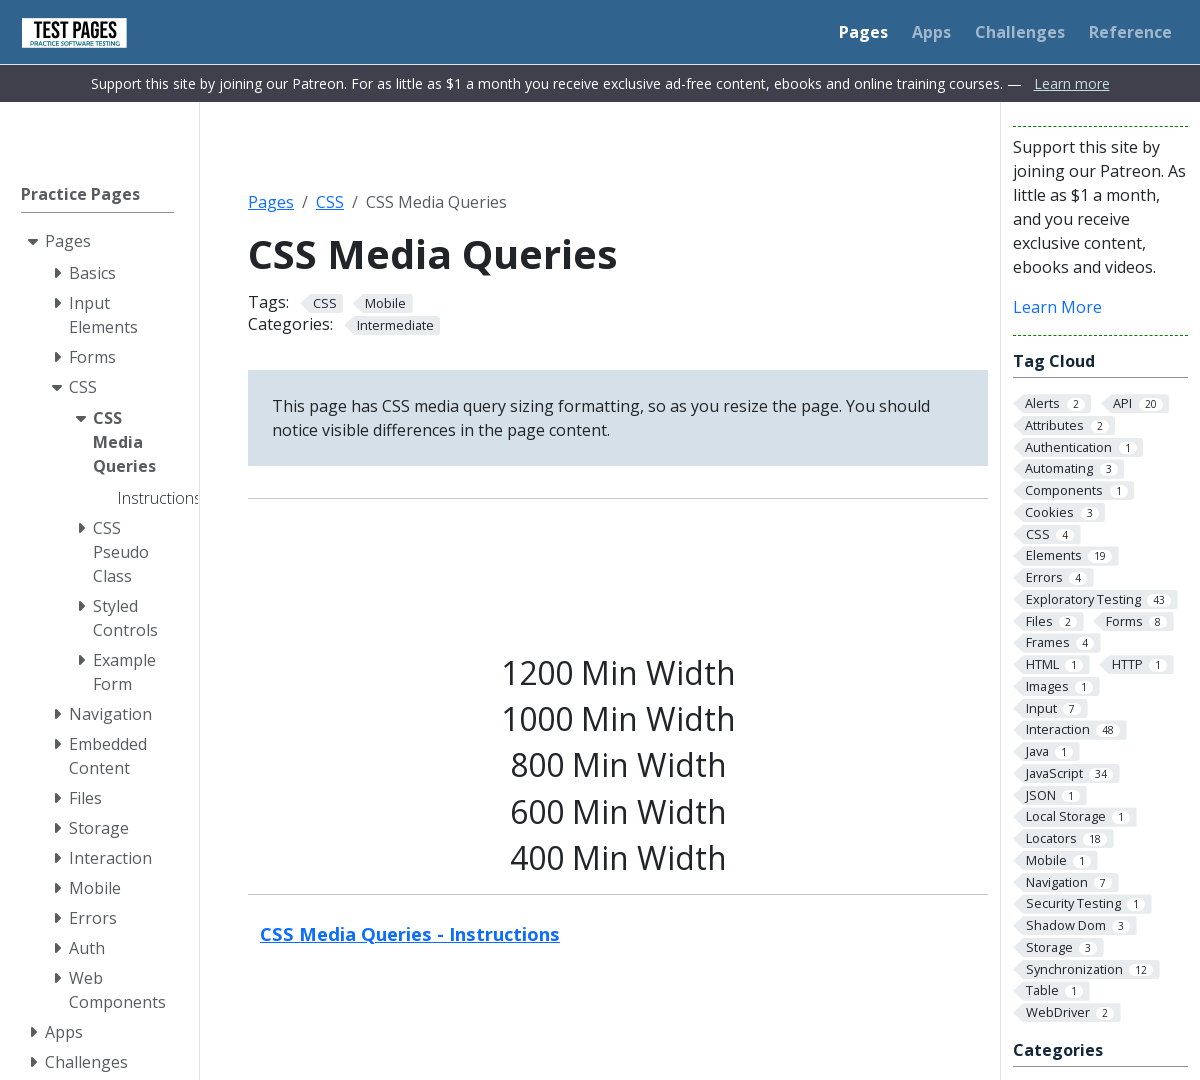

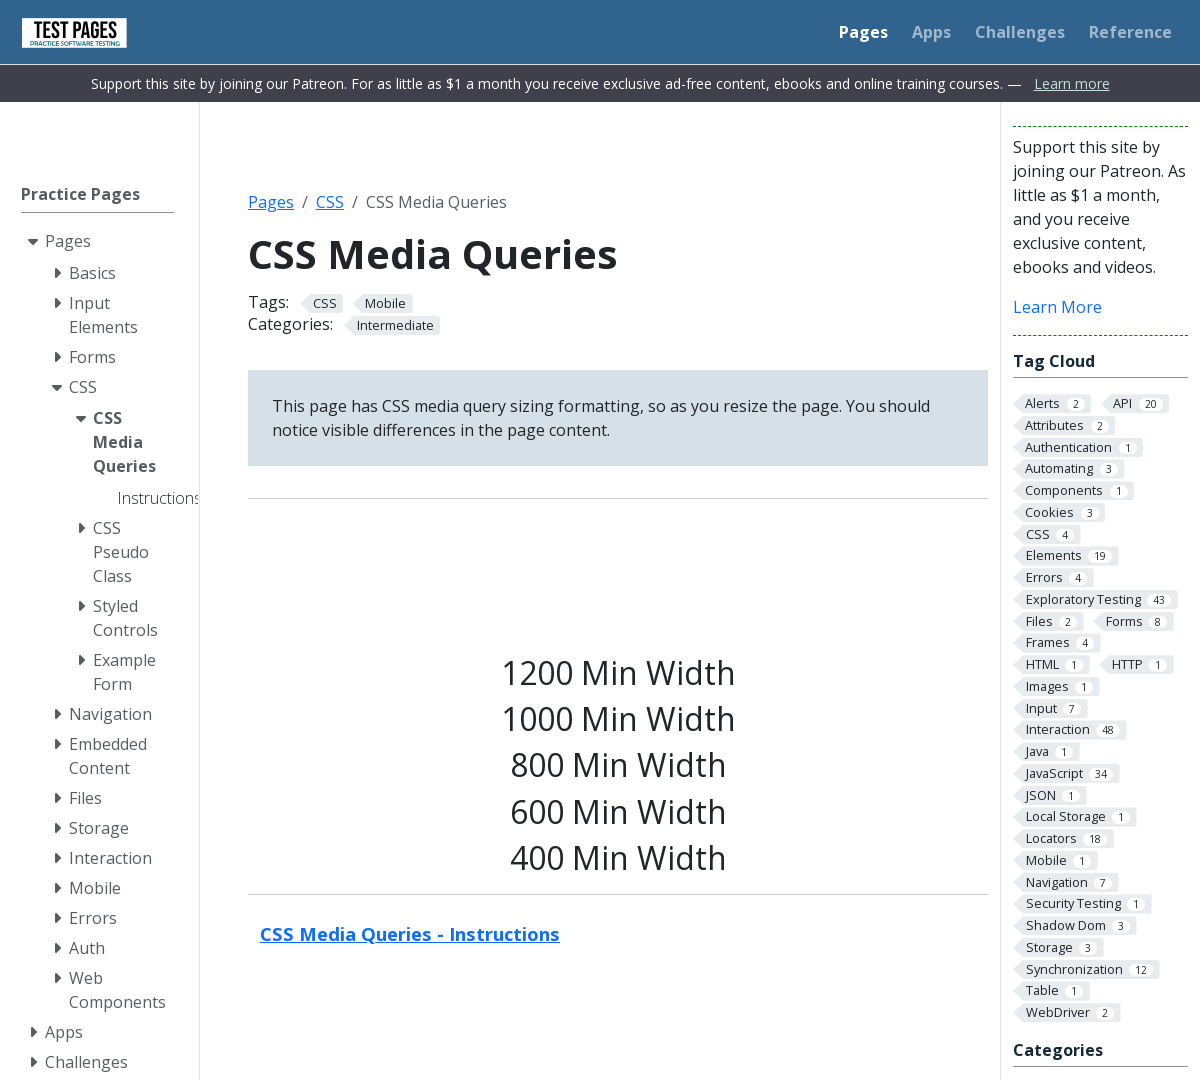